Tests slider widget by changing the slider value and verifying the new value is reflected

Starting URL: https://demoqa.com/slider

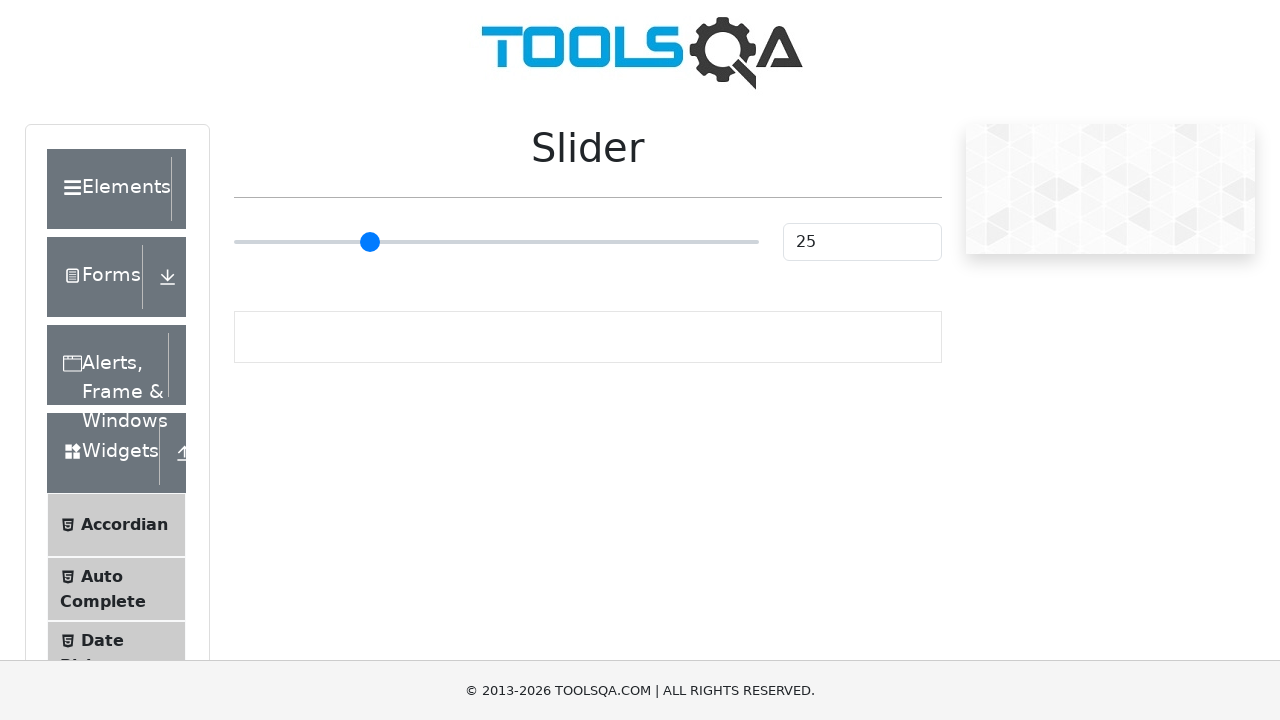

Located the slider input element
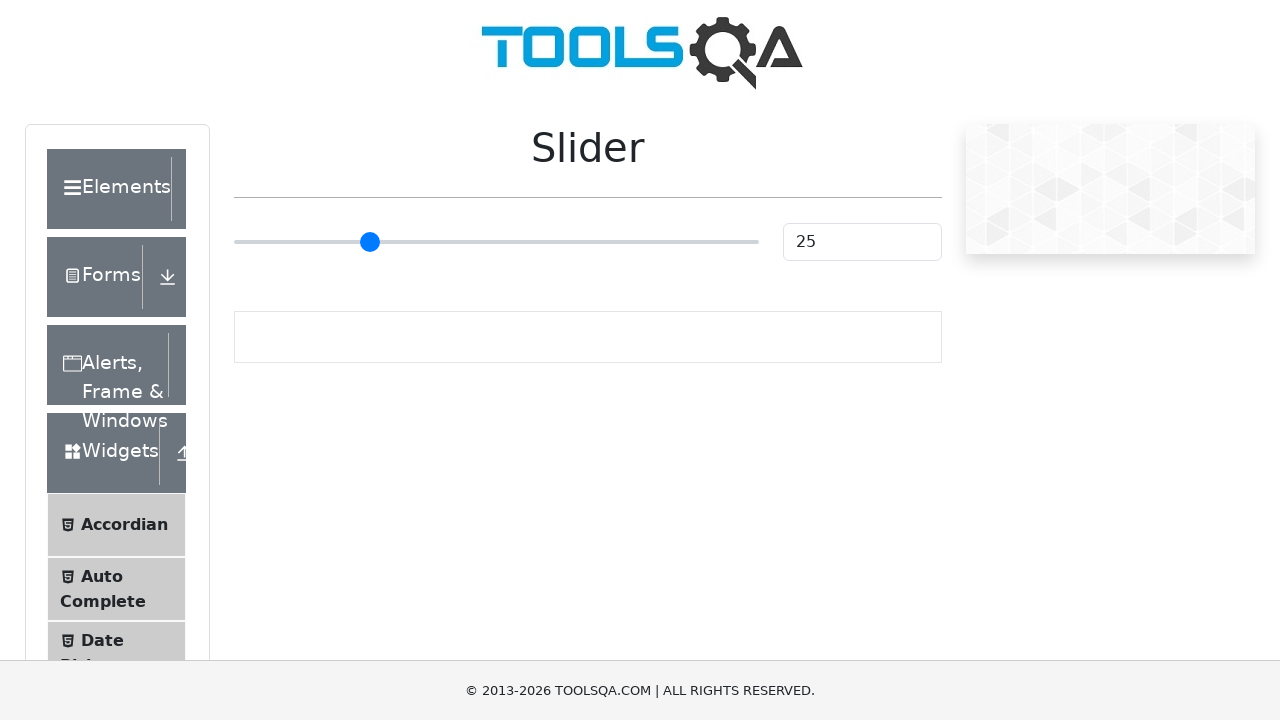

Filled slider with value 75 on input[type='range']
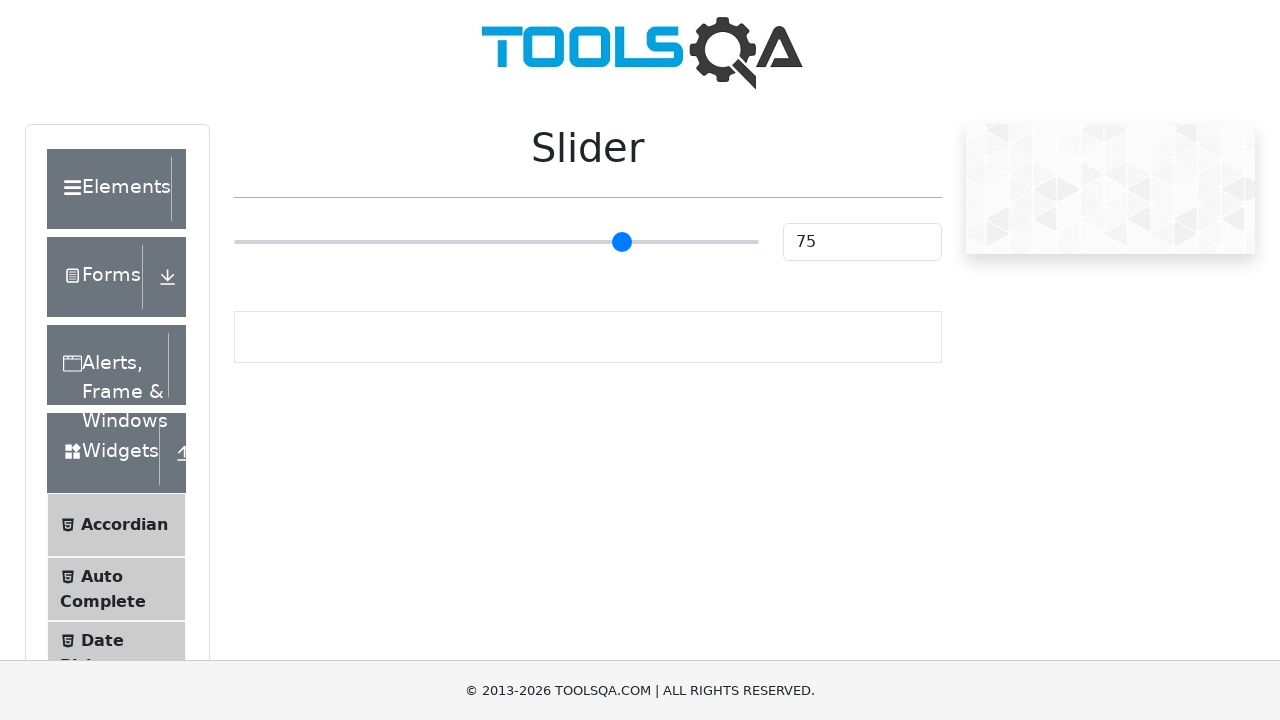

Verified slider value display shows 75
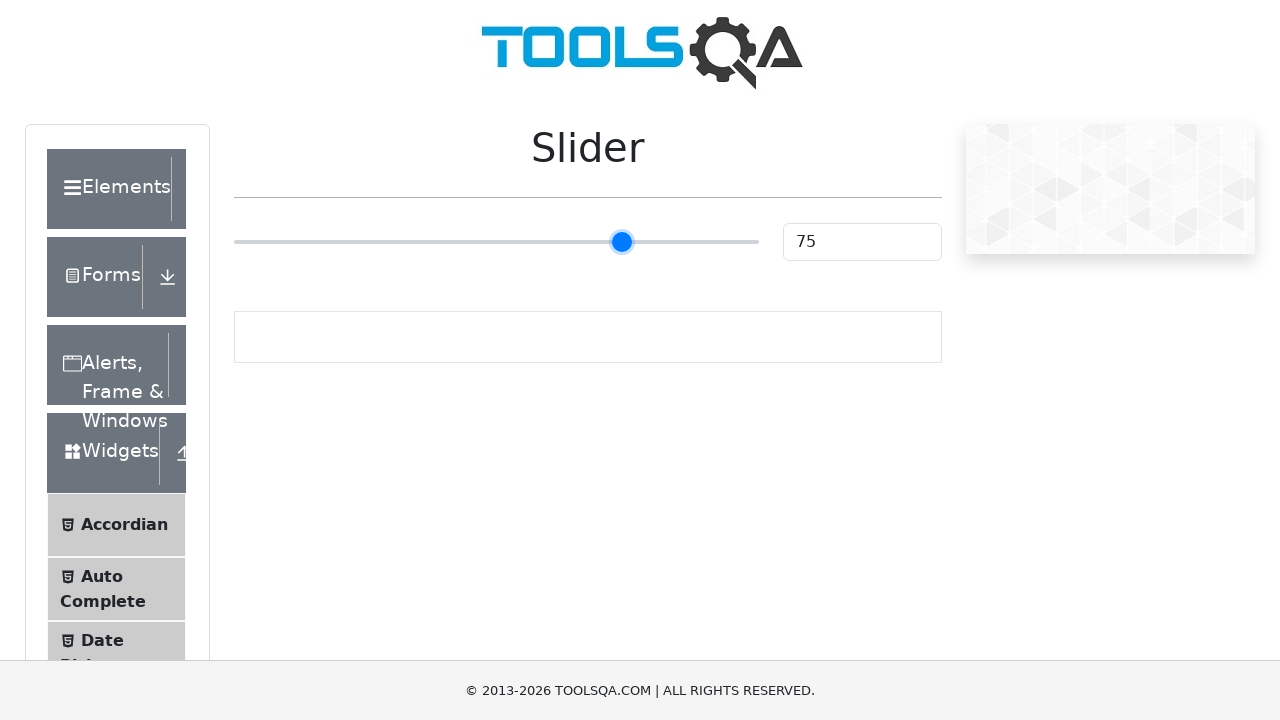

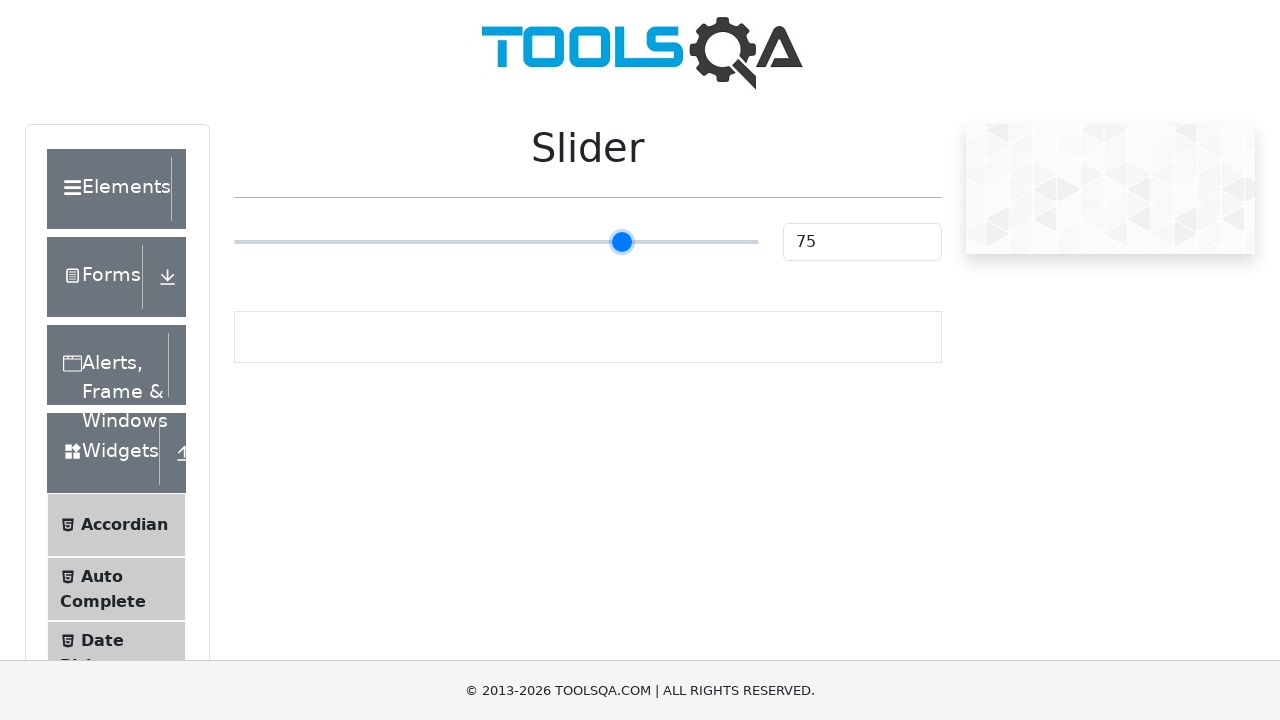